Tests accepting a JavaScript alert by clicking a button that triggers an alert, verifying the alert text, accepting it, and confirming the result message on the page

Starting URL: https://automationfc.github.io/basic-form/

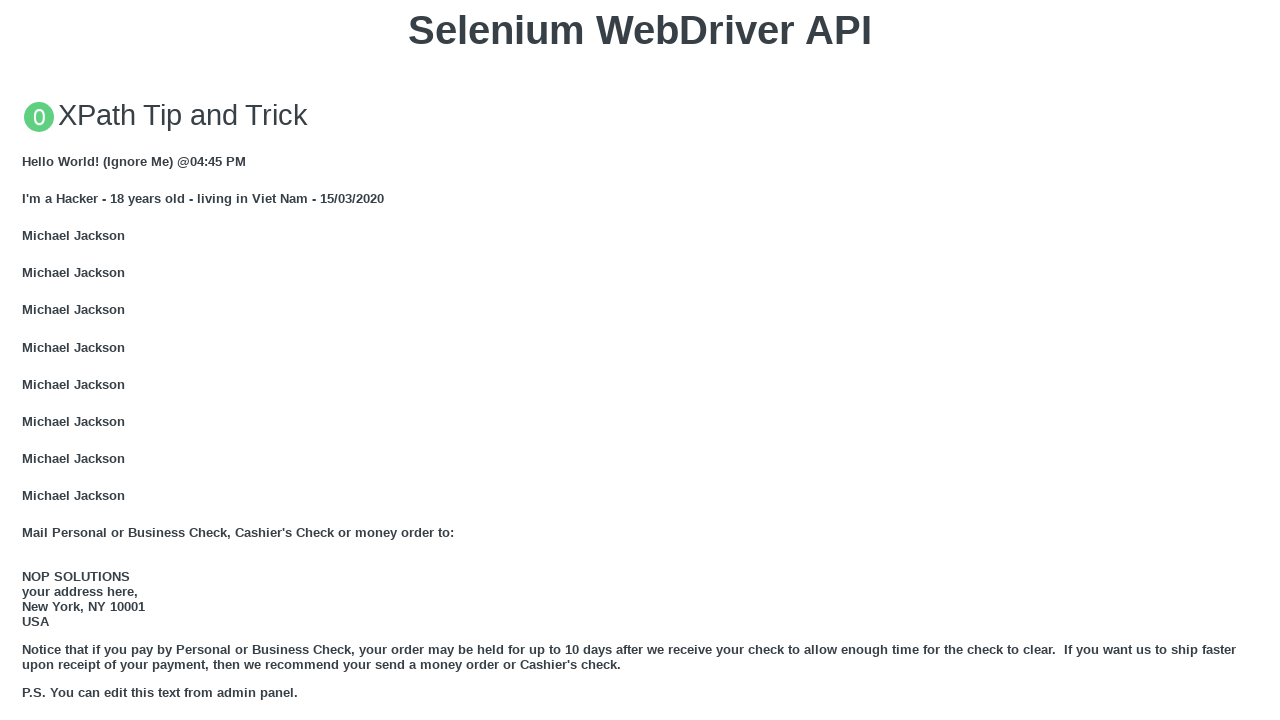

Clicked button to trigger JavaScript alert at (640, 360) on xpath=//button[text()='Click for JS Alert']
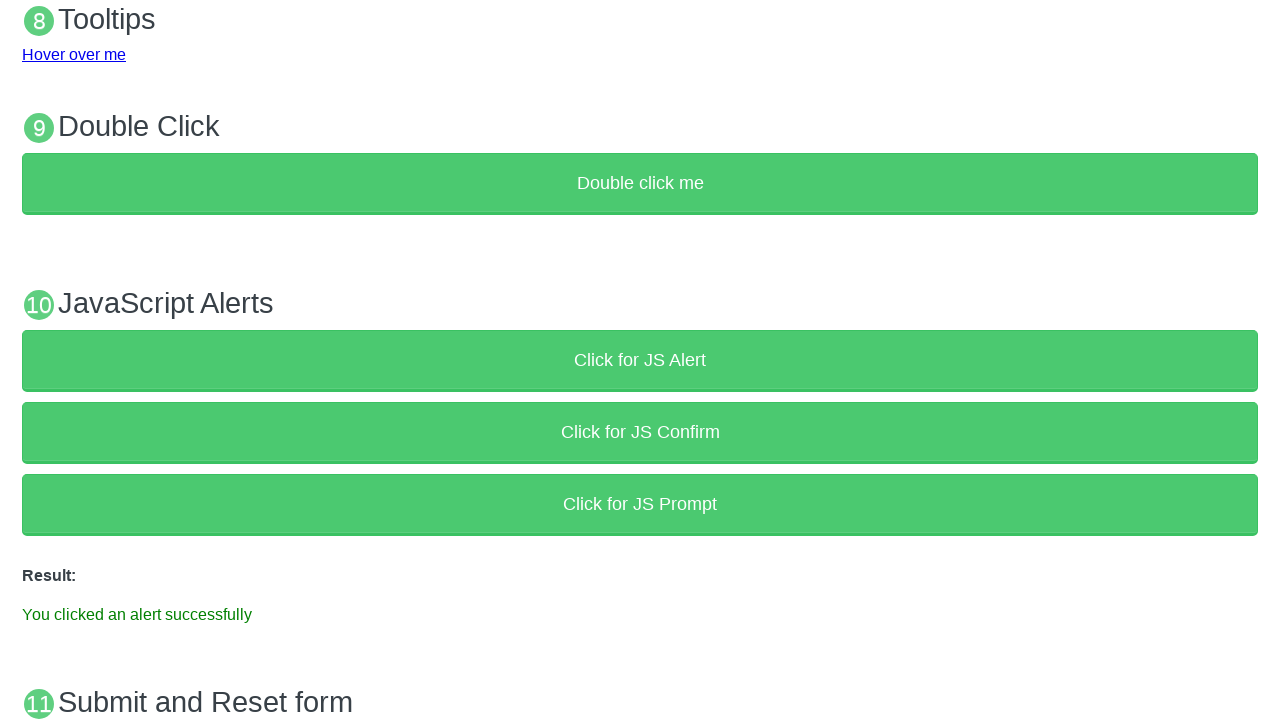

Set up dialog handler to accept alert
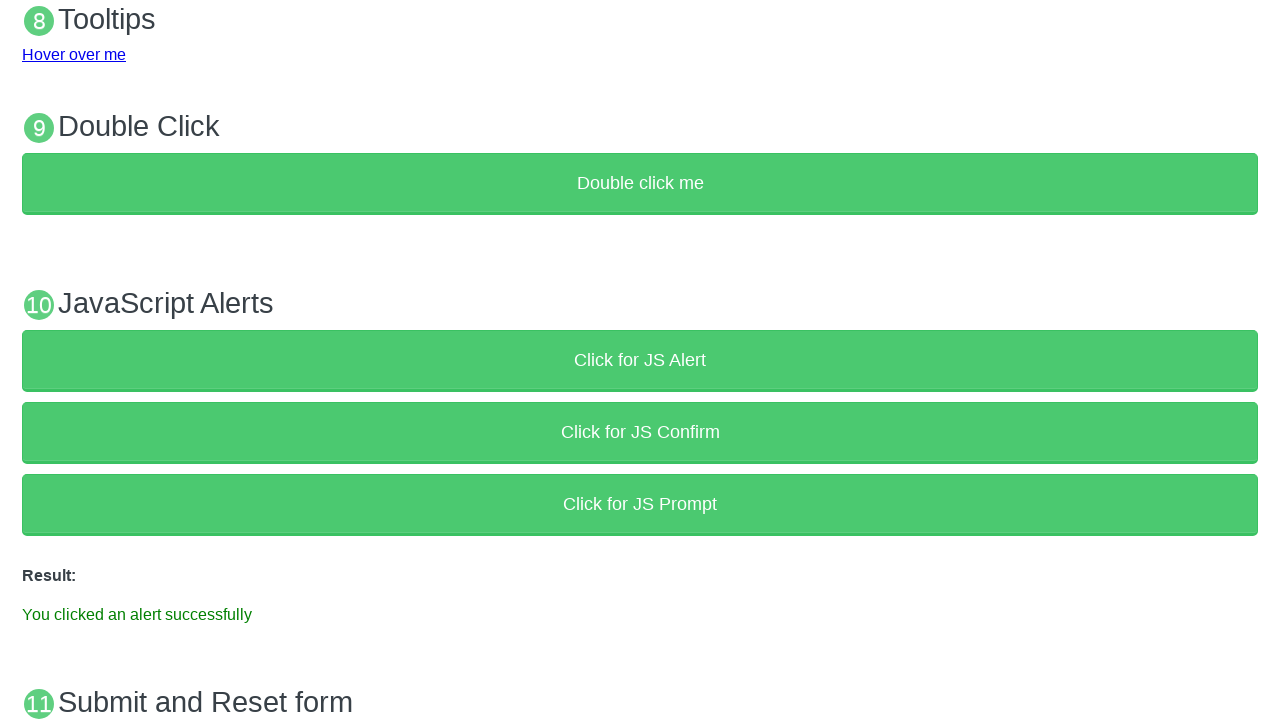

Alert was accepted and result message appeared
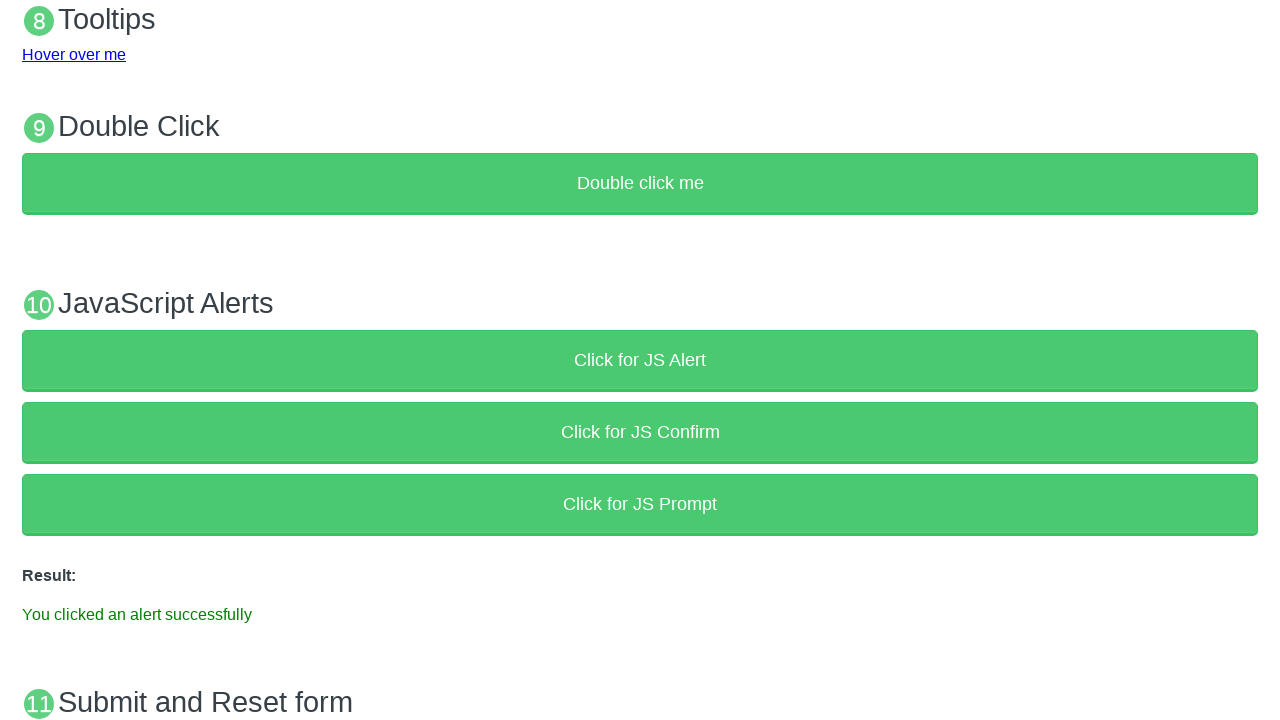

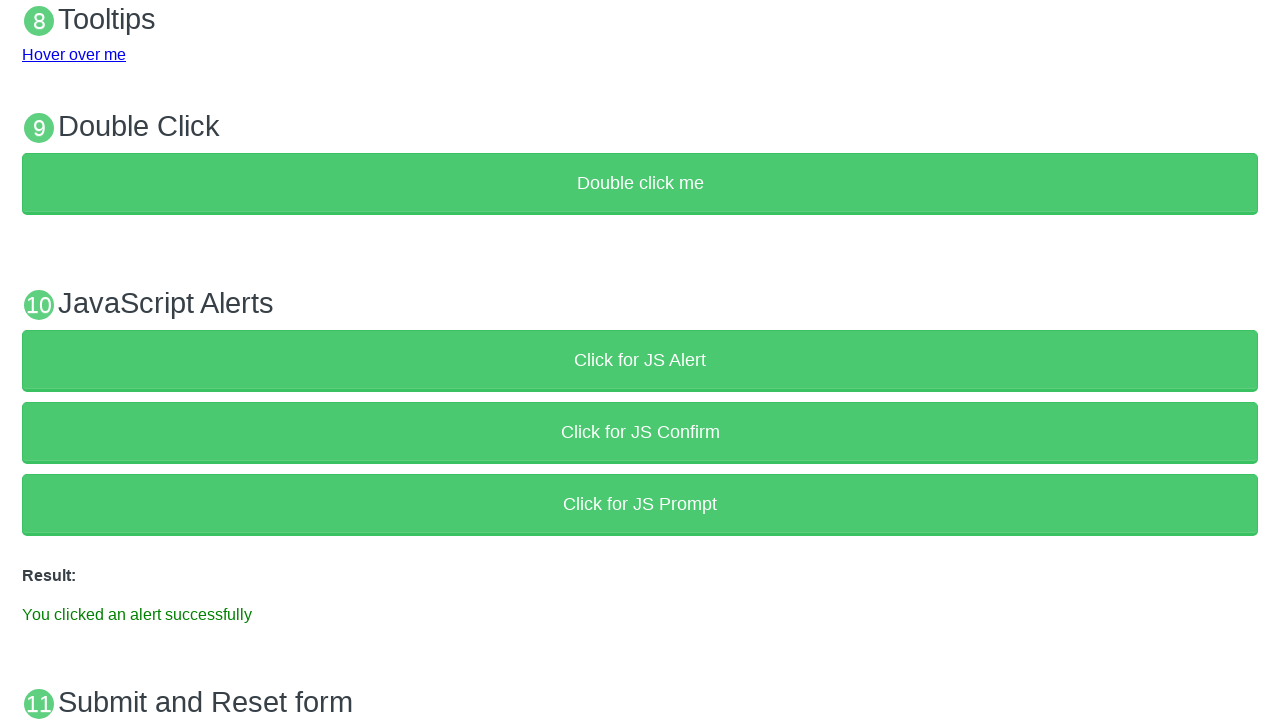